Tests JavaScript prompt alert functionality by interacting with an iframe, triggering a prompt alert, entering text, and verifying the entered text is displayed on the page

Starting URL: https://www.w3schools.com/js/tryit.asp?filename=tryjs_prompt

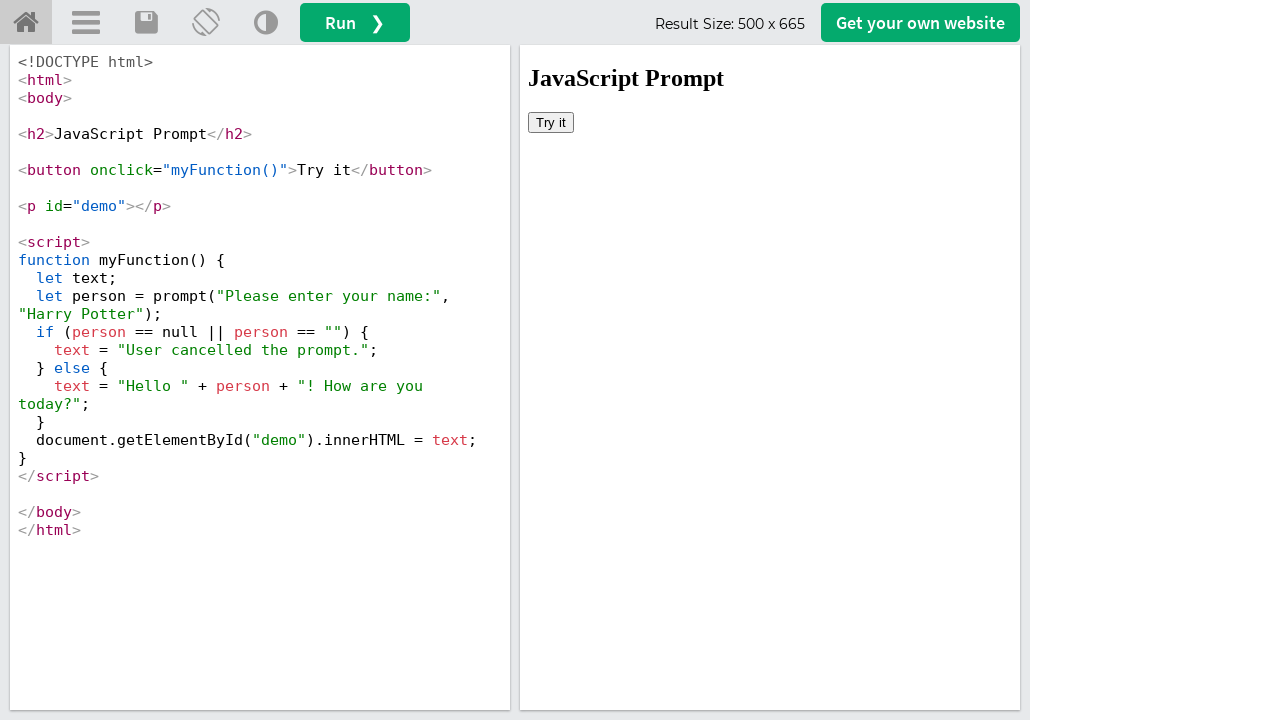

Located iframe containing the demo
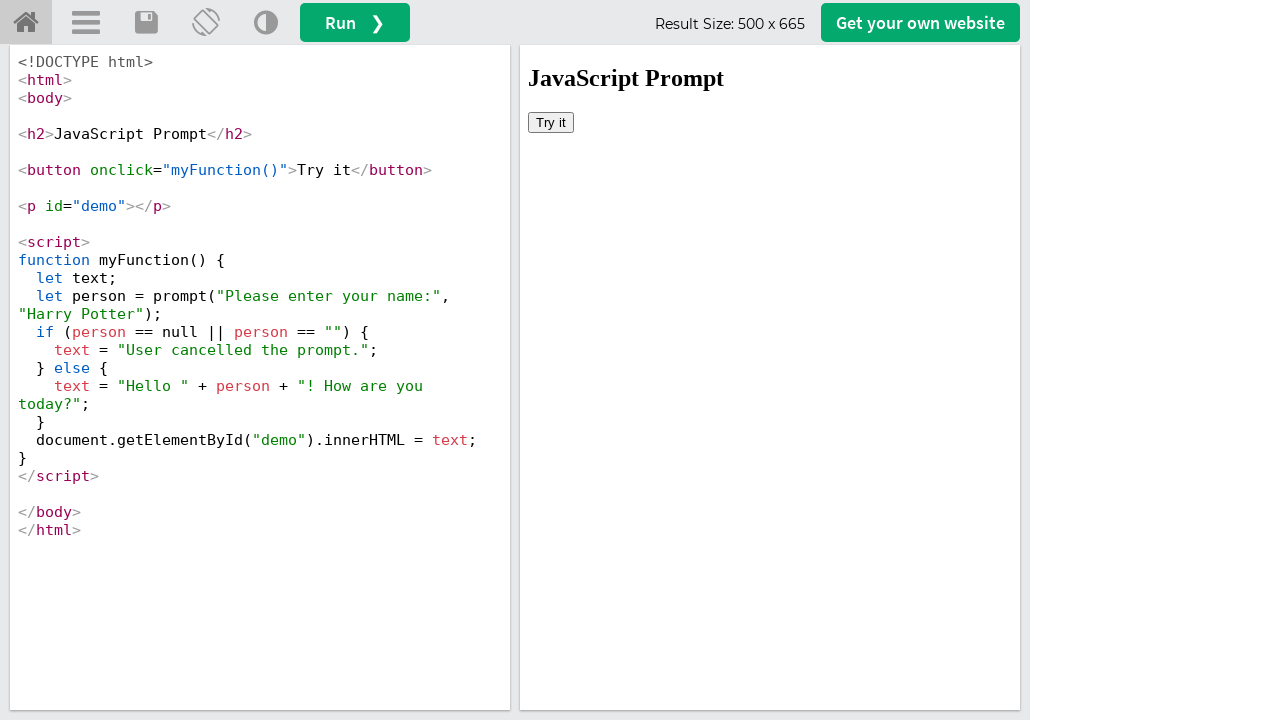

Clicked 'Try it' button to trigger JavaScript prompt at (551, 122) on iframe#iframeResult >> internal:control=enter-frame >> button:has-text('Try it')
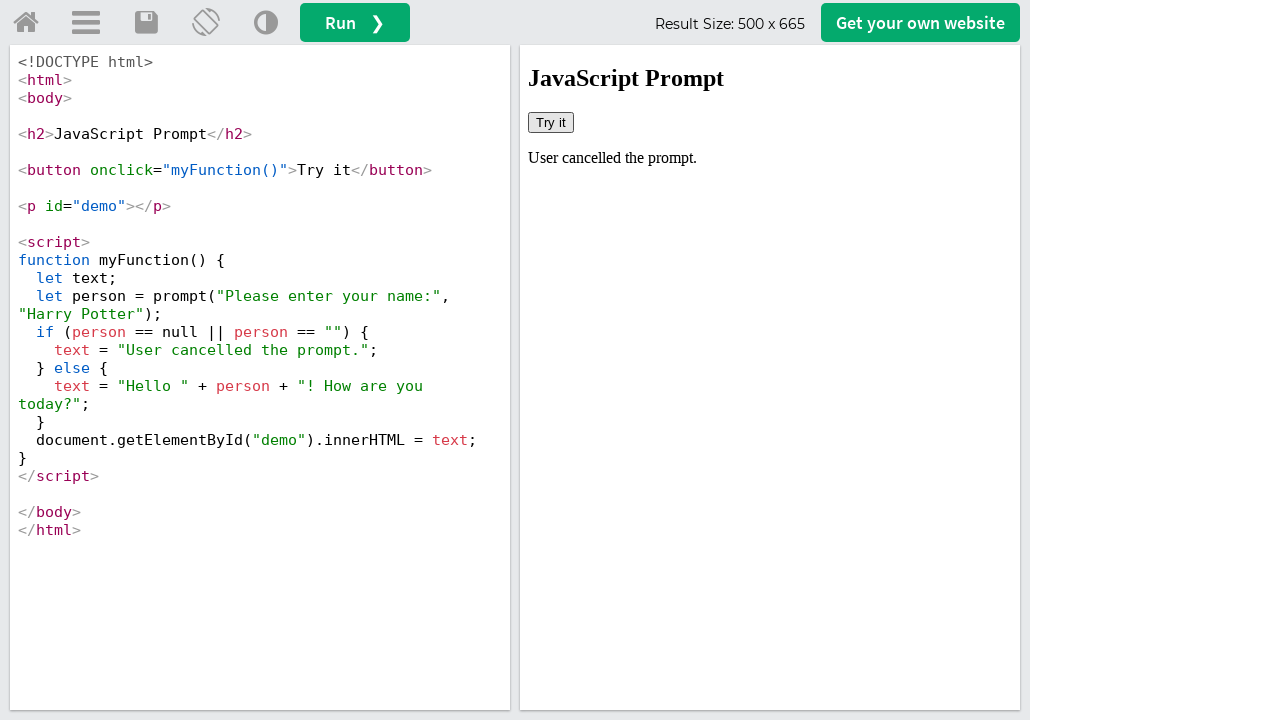

Set up dialog handler to enter 'VinodKumar' and accept prompt
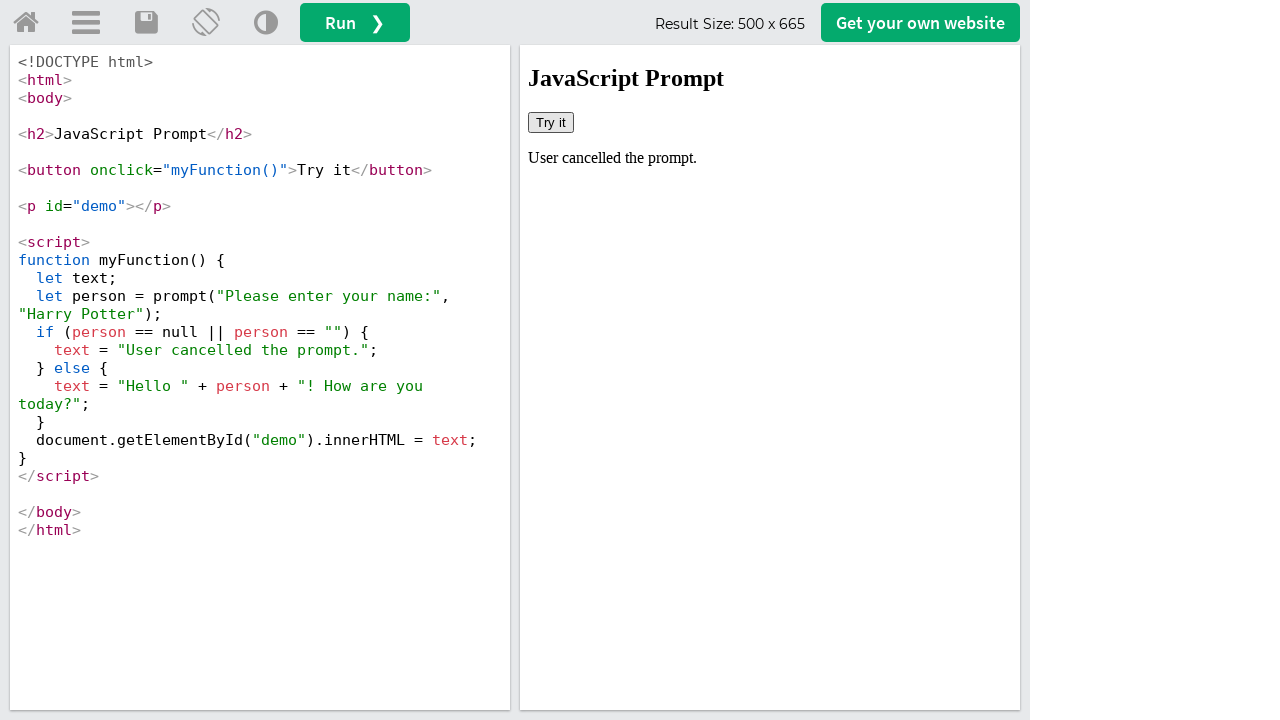

Retrieved text content from demo paragraph
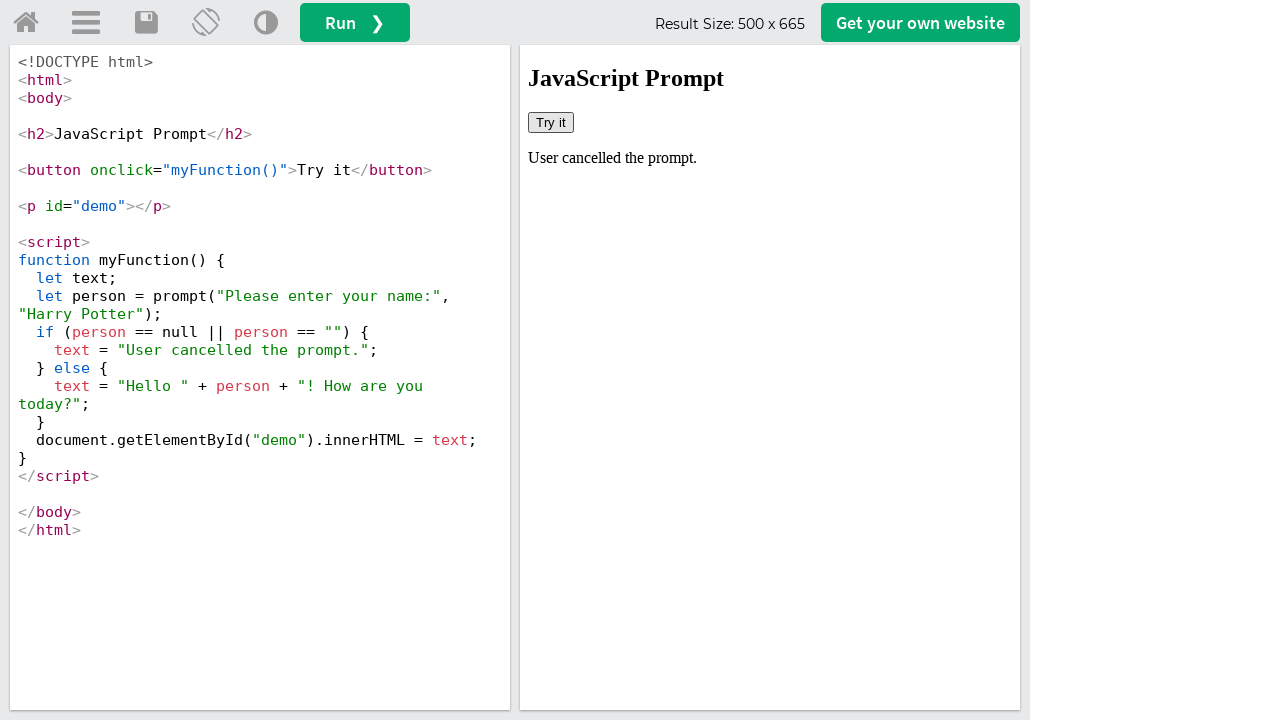

Printed demo text: User cancelled the prompt.
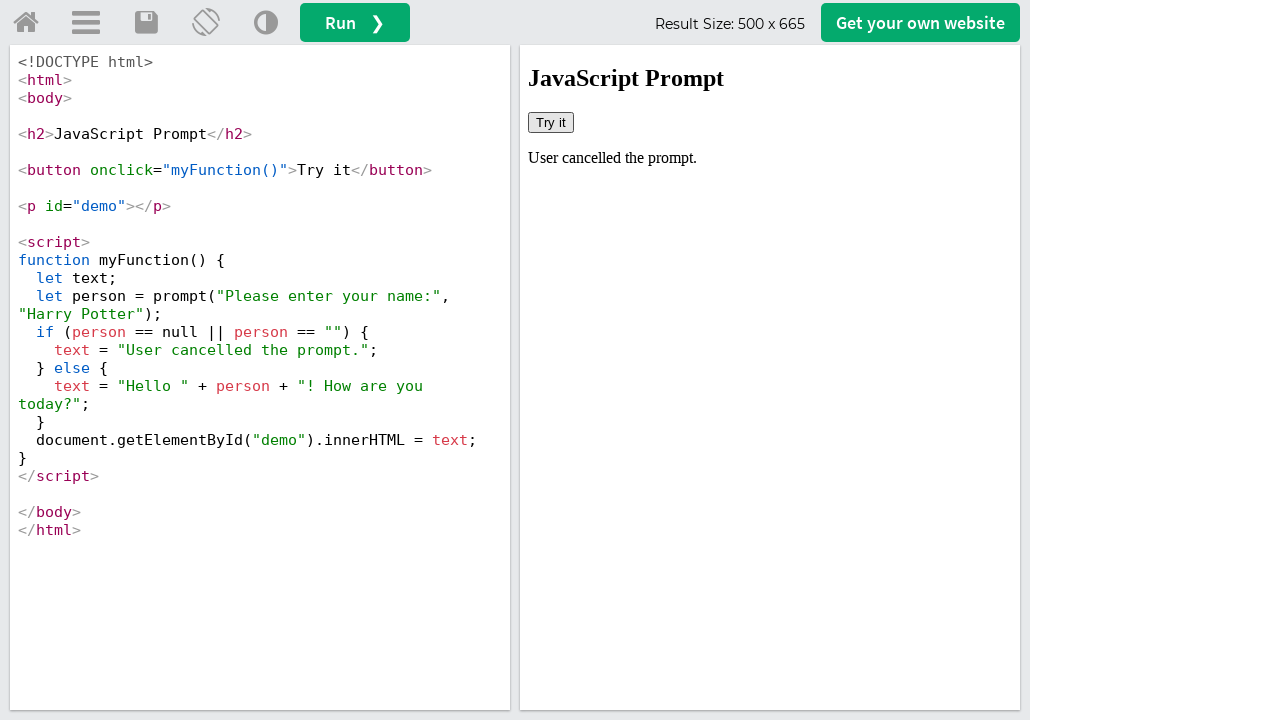

Verified that 'VinodKumar' text does not exist in demo paragraph
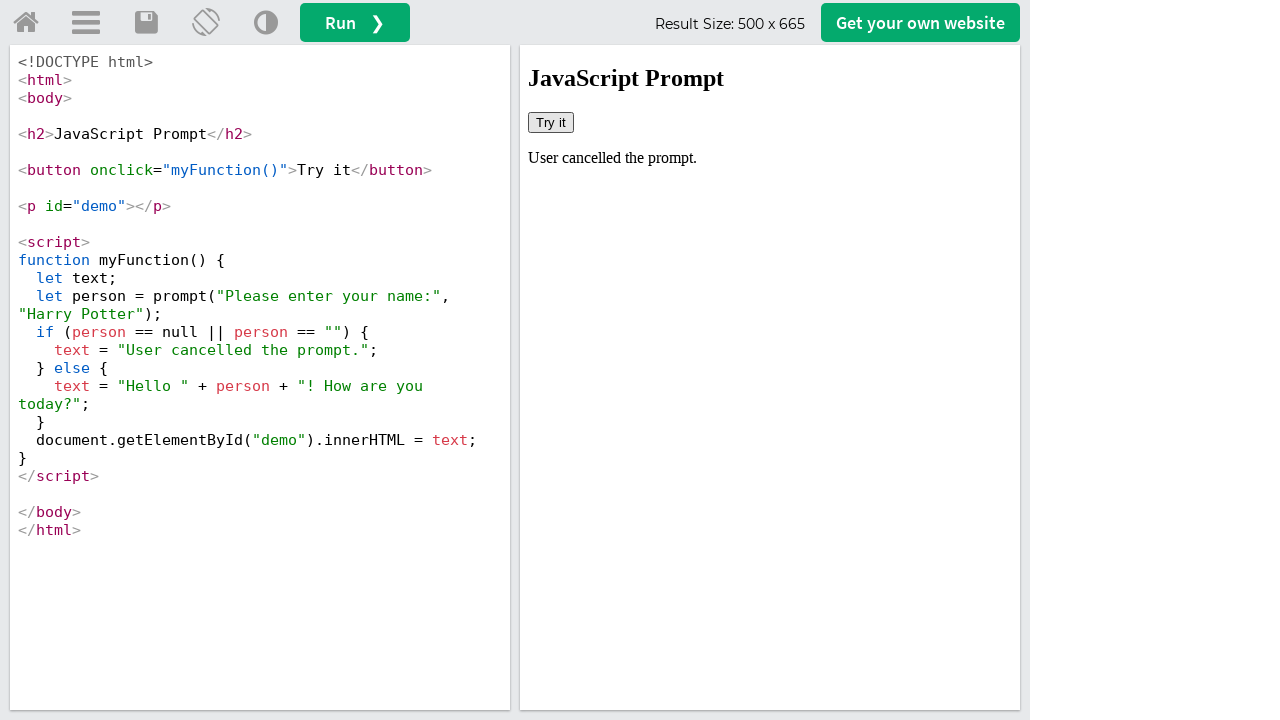

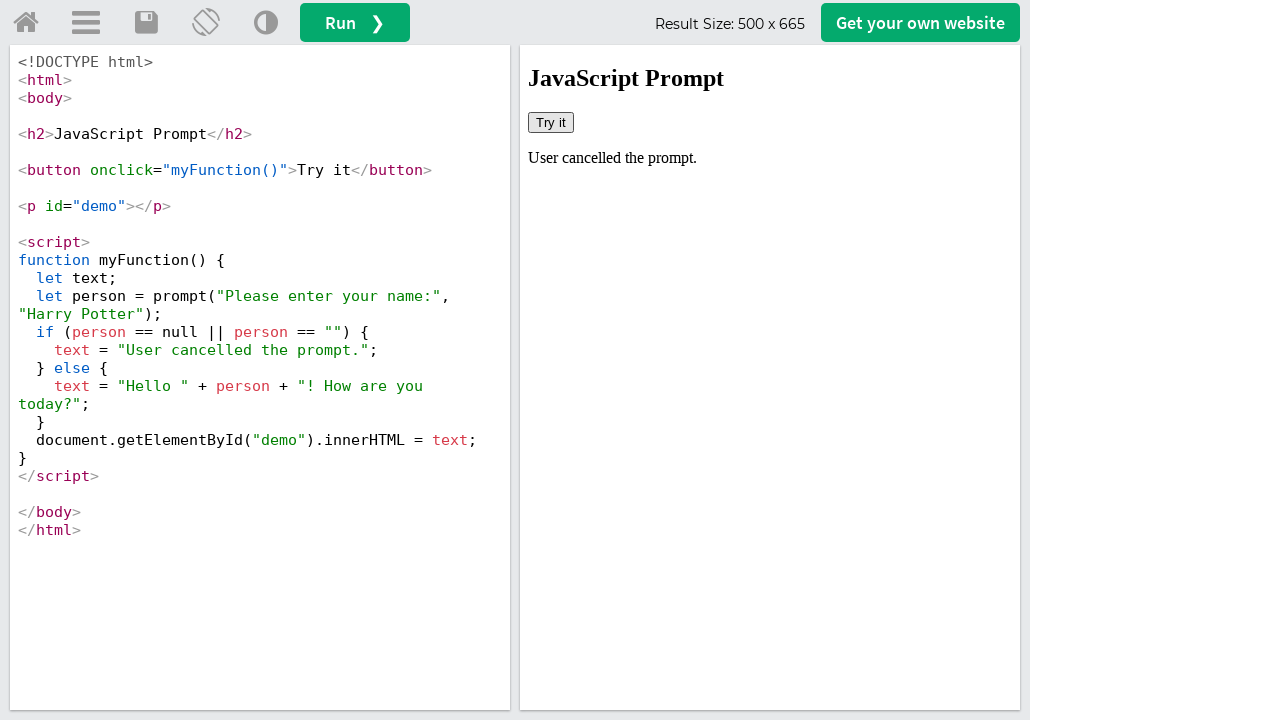